Verifies that the Password label is displayed on the login form

Starting URL: https://opensource-demo.orangehrmlive.com/web/index.php/auth/login

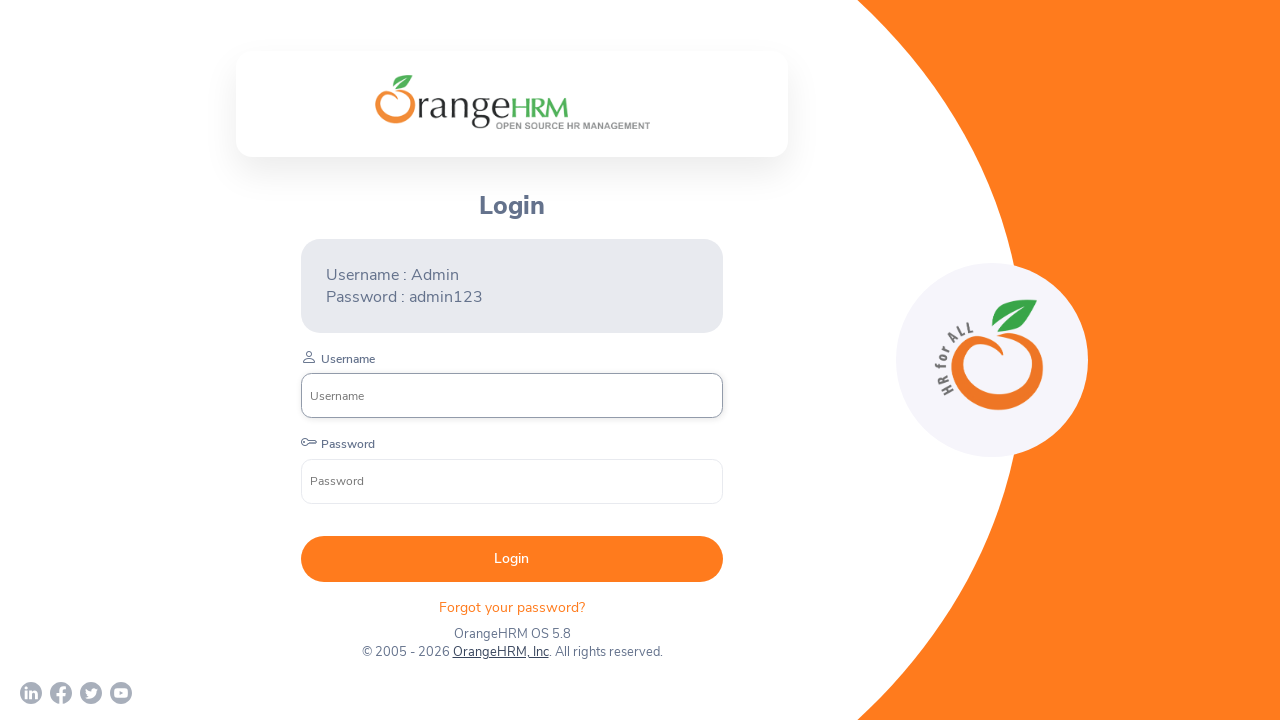

Navigated to OrangeHRM login page
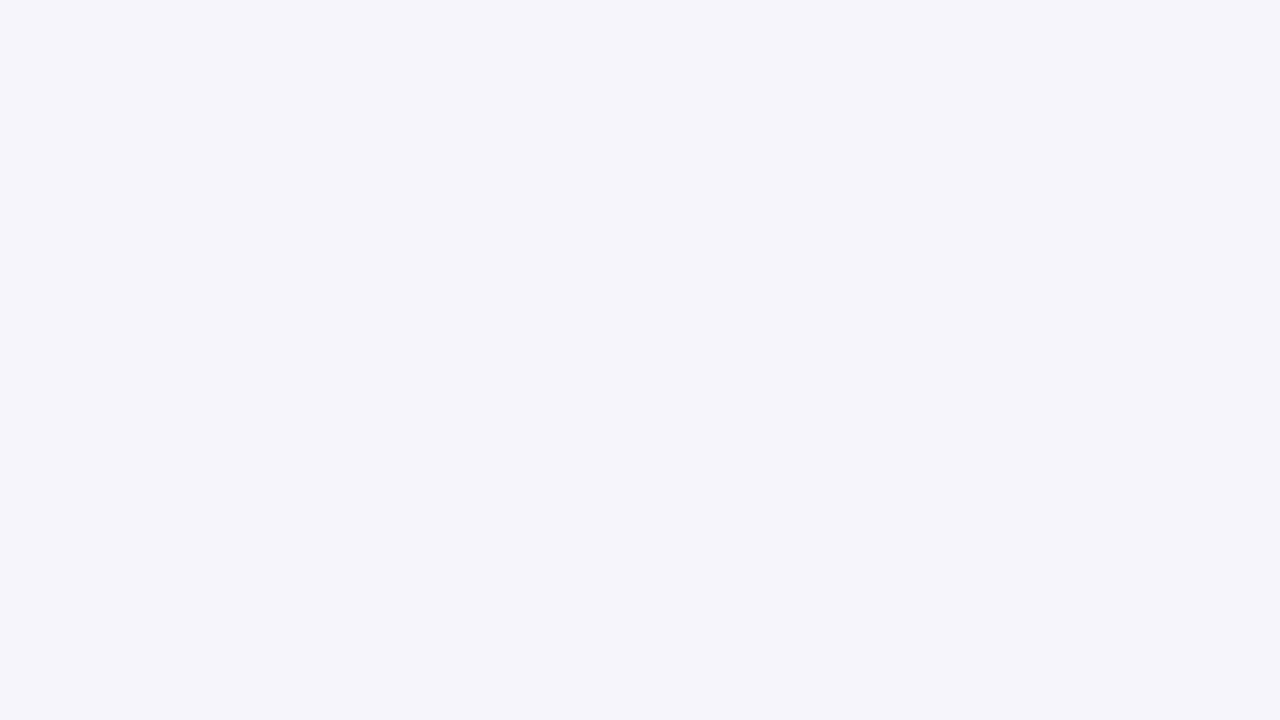

Password label element is present on the page
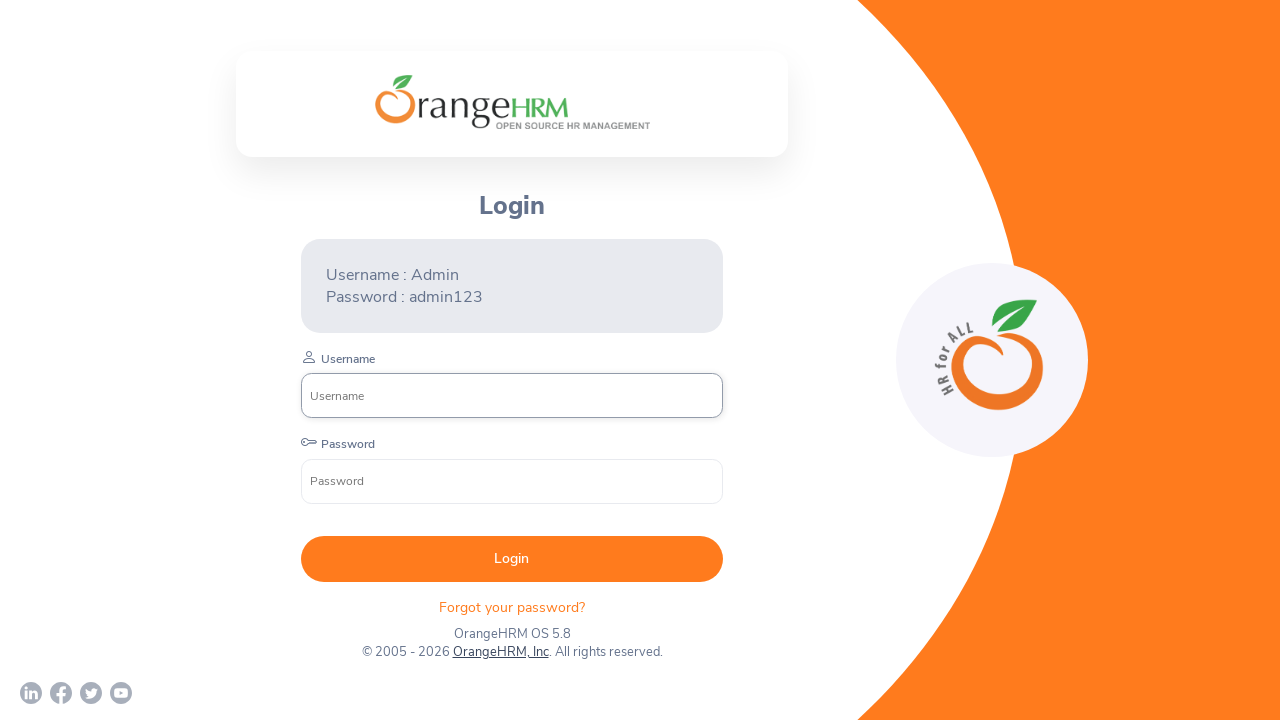

Located Password label element
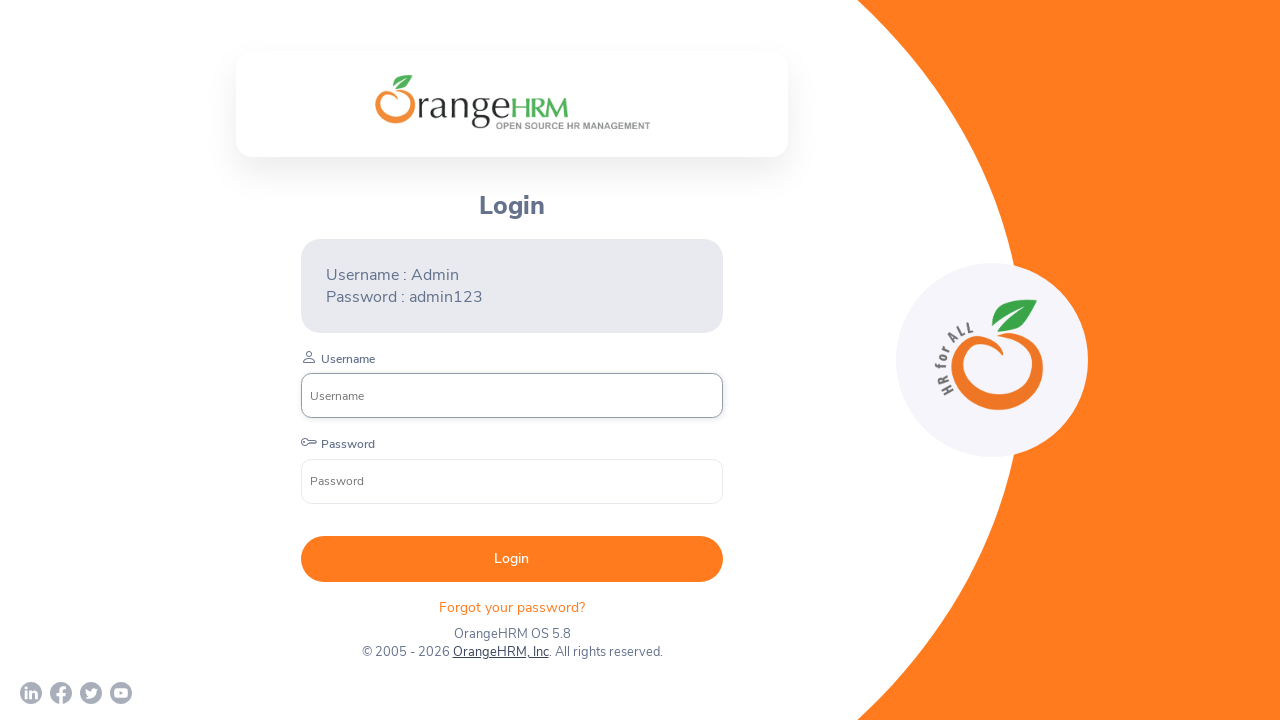

Verified that Password label text is correct
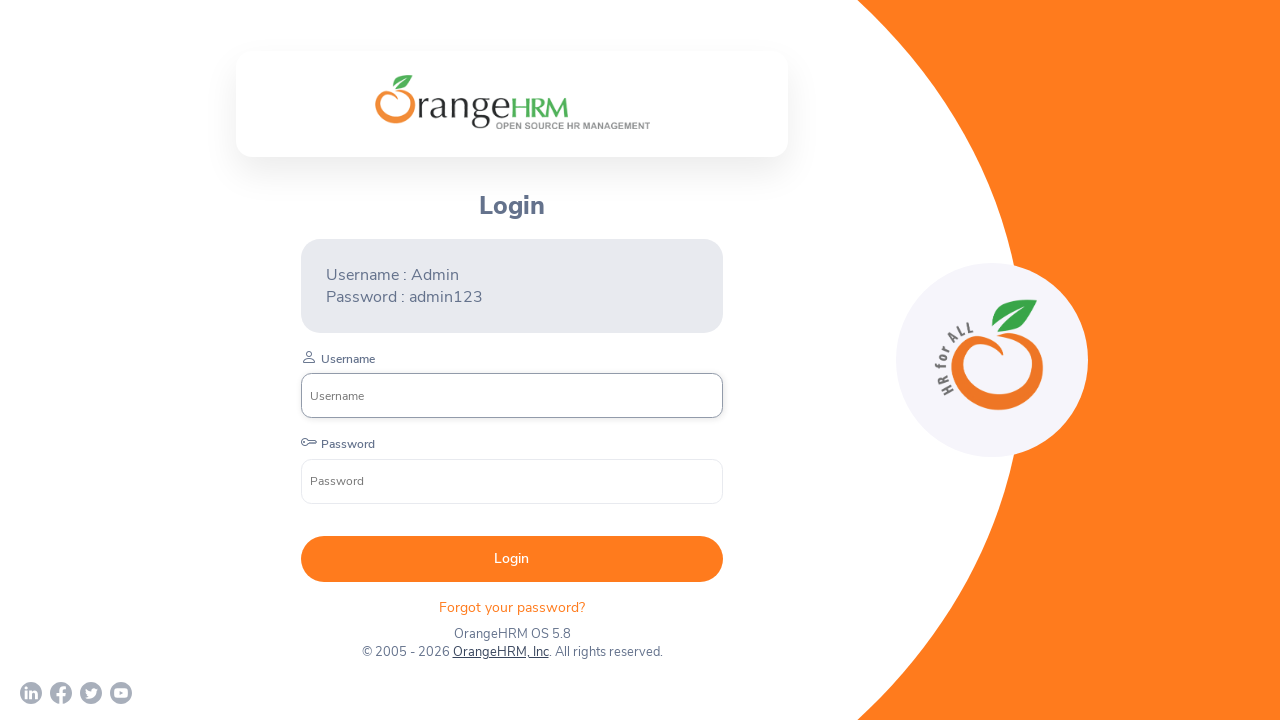

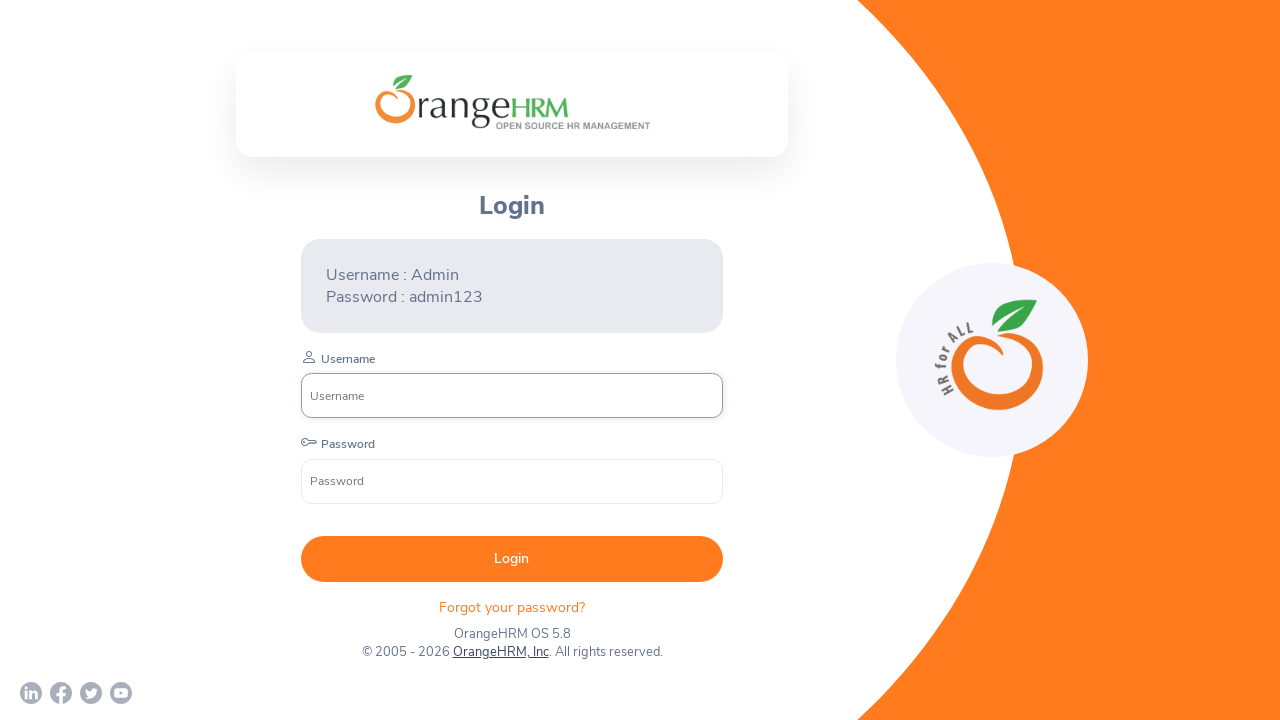